Tests JavaScript confirm dialog by clicking a button that triggers a confirm alert, dismissing (canceling) it, and verifying the result message does not contain "successfully".

Starting URL: https://the-internet.herokuapp.com/javascript_alerts

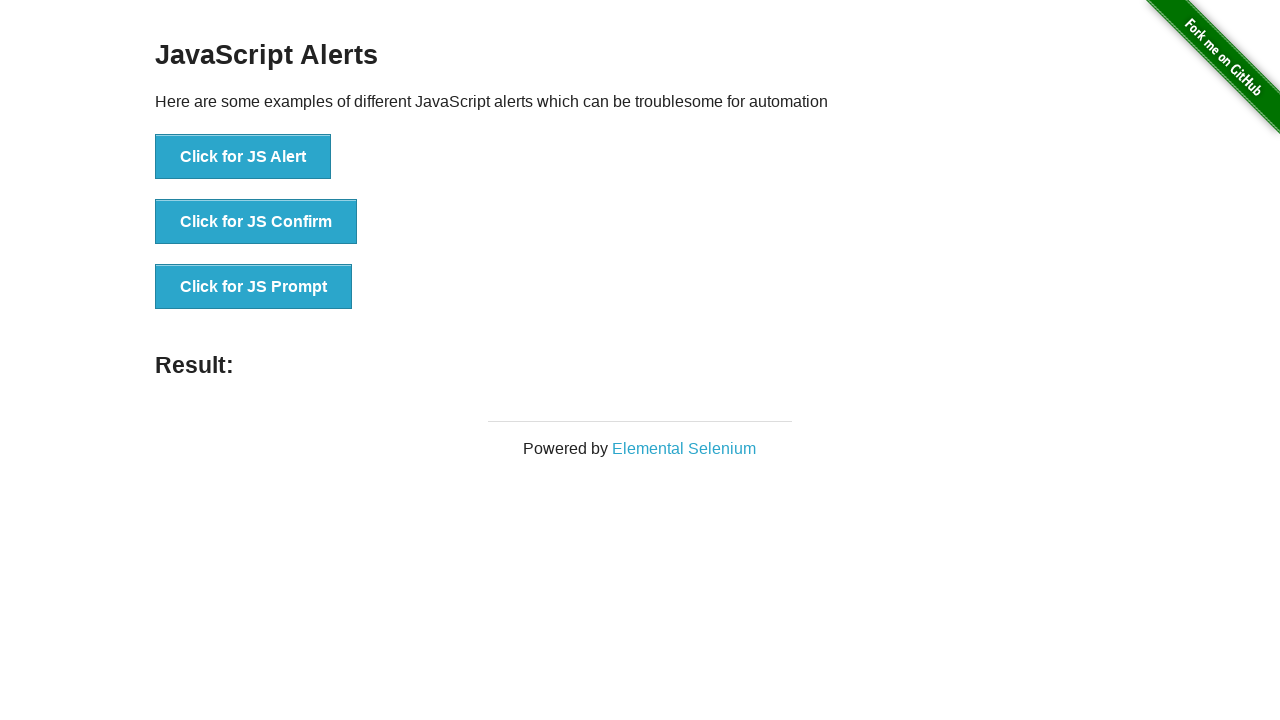

Set up dialog handler to dismiss confirm alerts
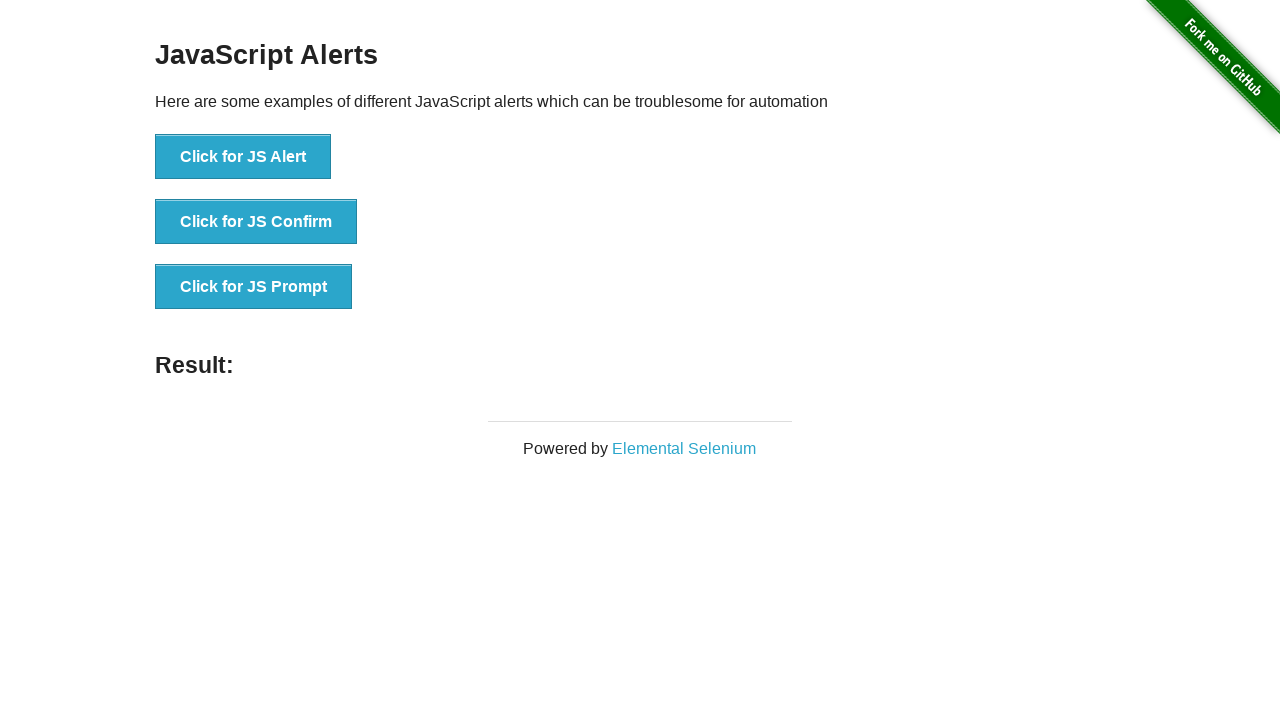

Clicked button to trigger JavaScript confirm dialog at (256, 222) on xpath=//*[text()='Click for JS Confirm']
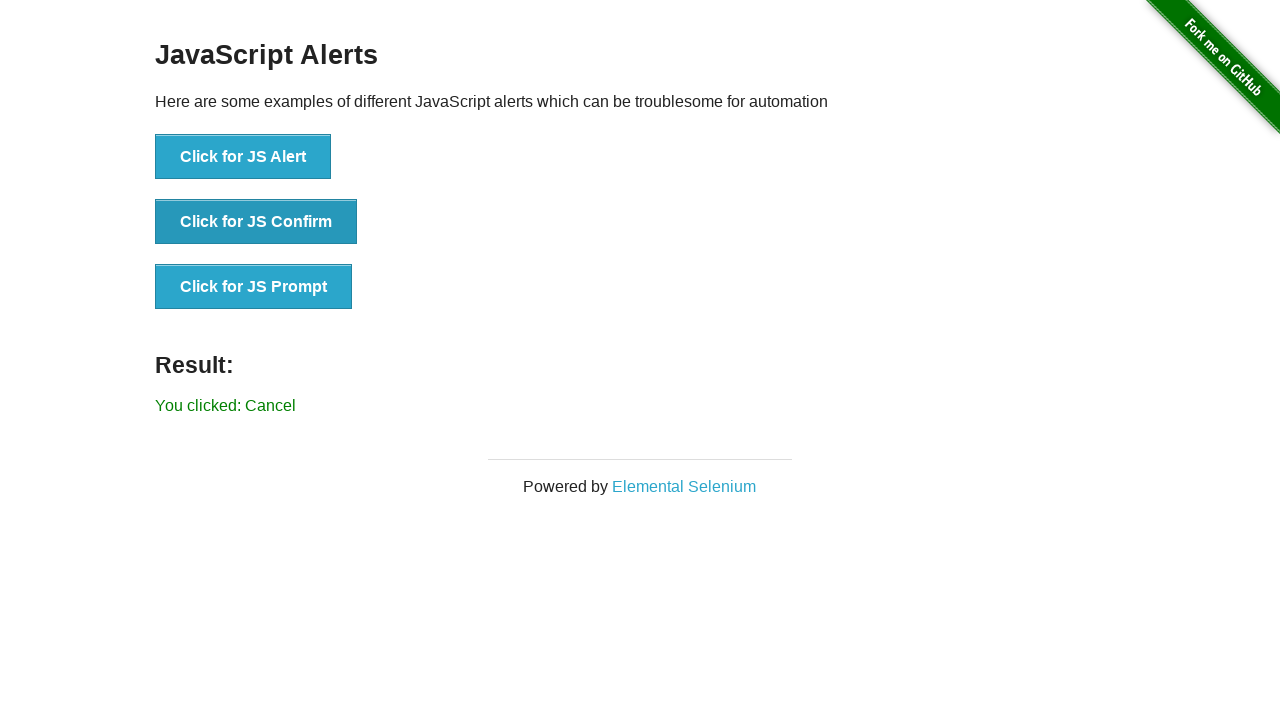

Result message element appeared after dismissing confirm dialog
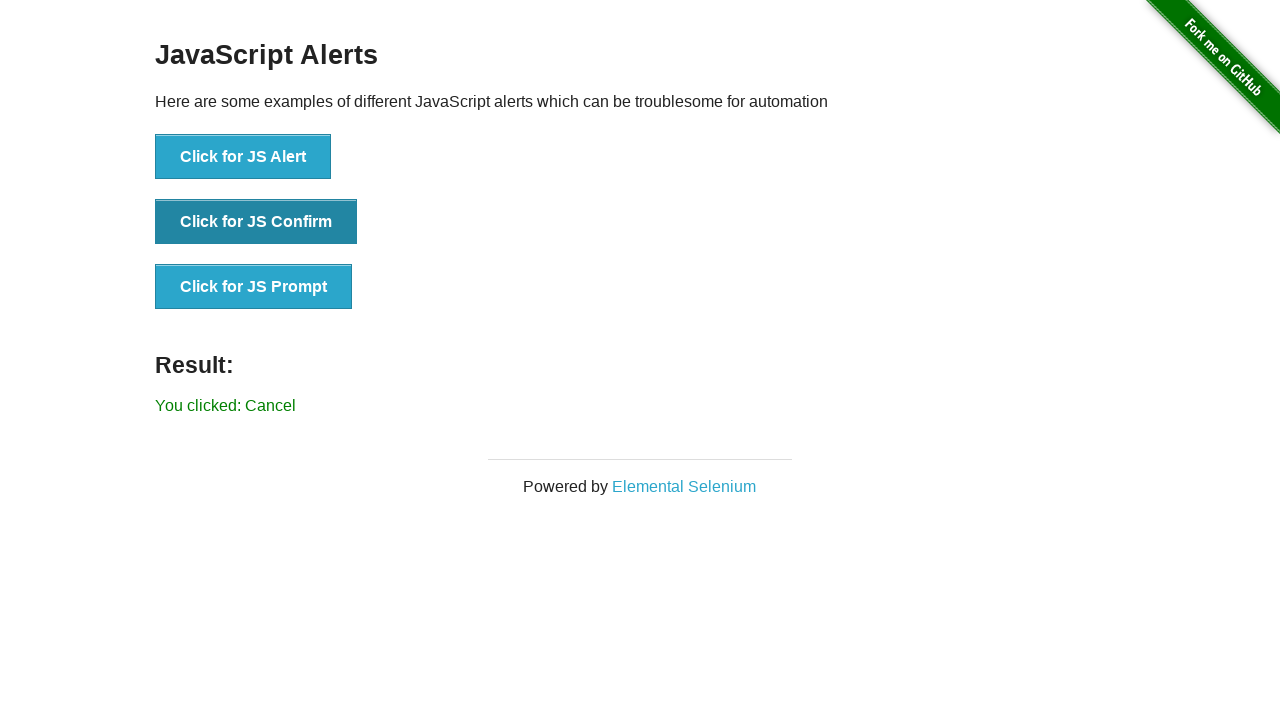

Retrieved result text: 'You clicked: Cancel'
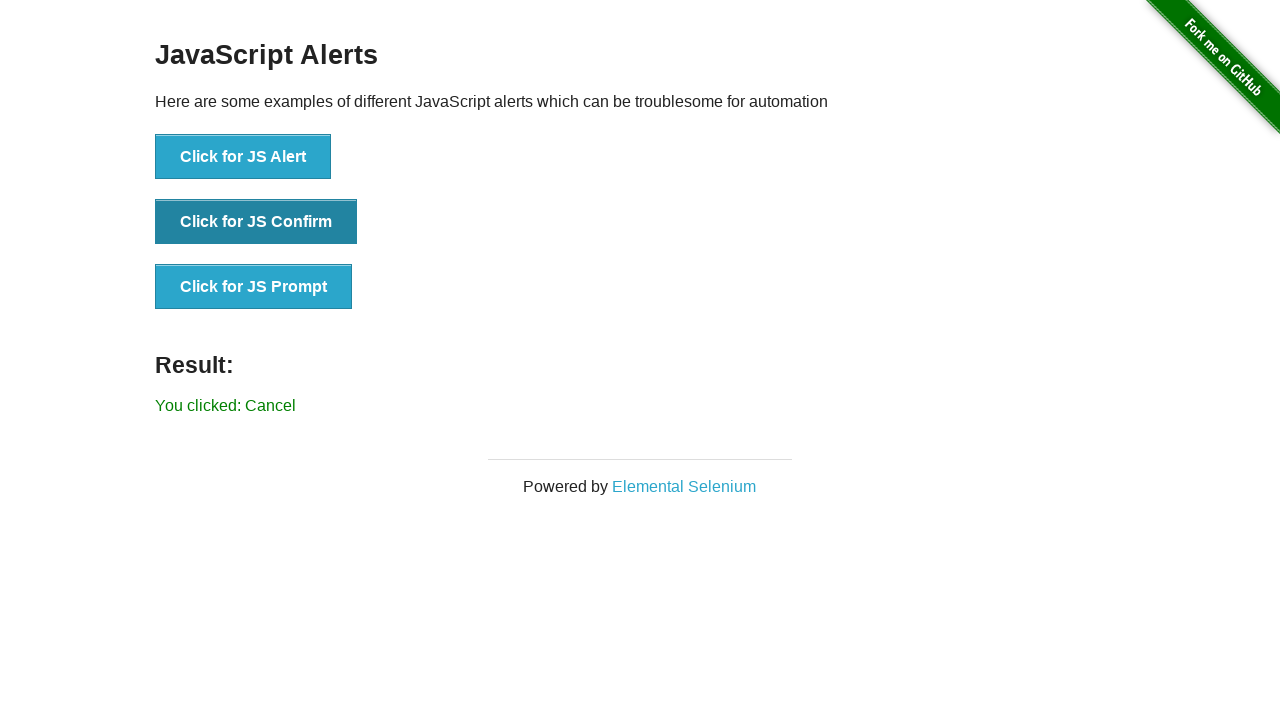

Verified result message does not contain 'successfuly'
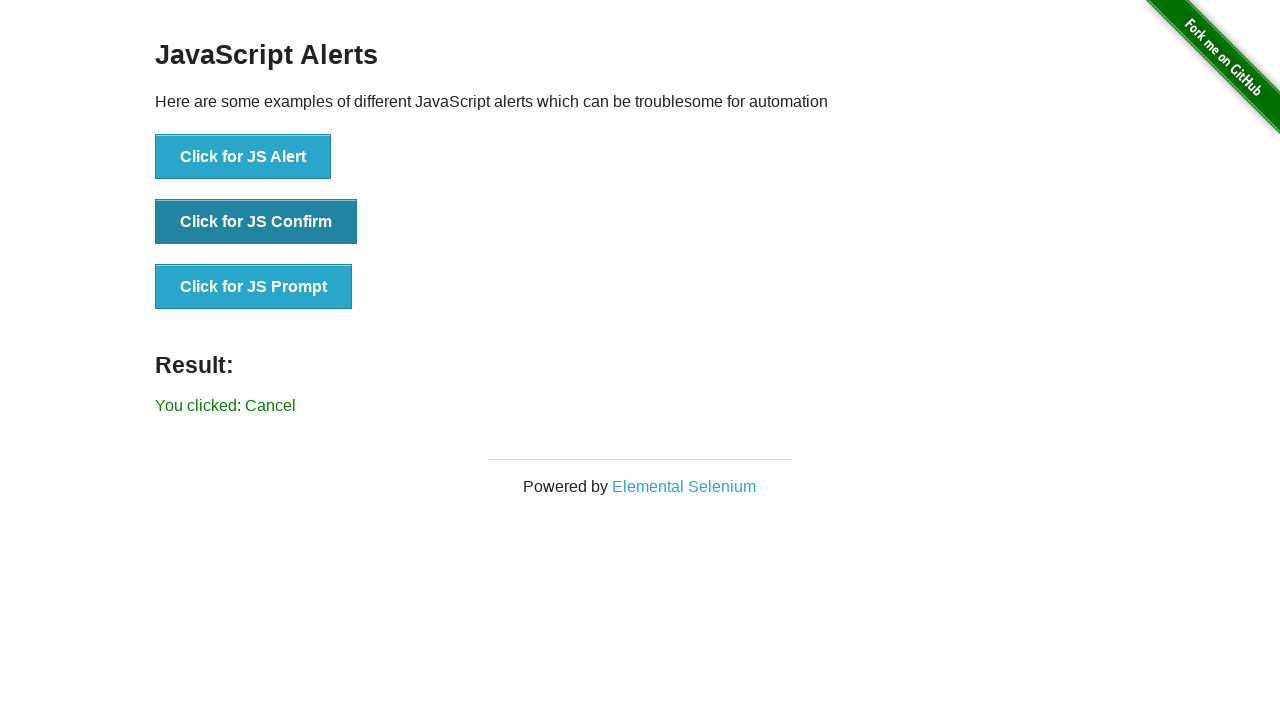

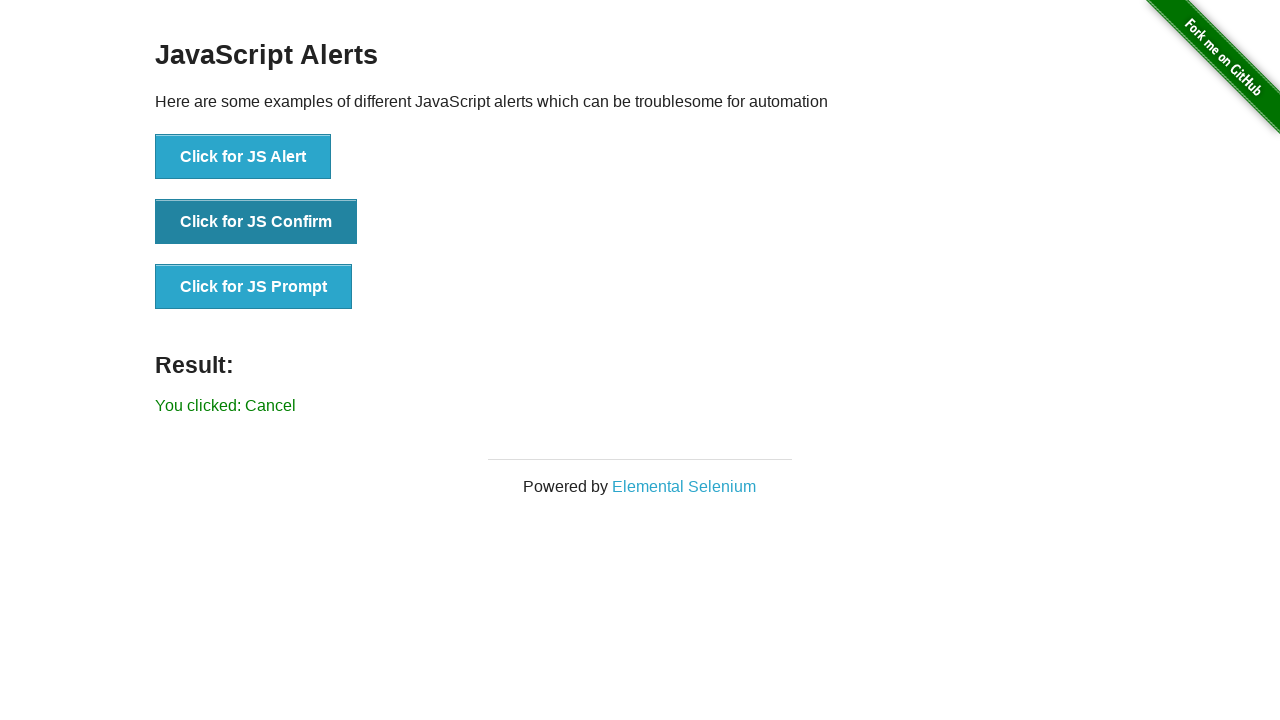